Tests radio button functionality by selecting Yes and Impressive radio buttons and verifying the selections

Starting URL: https://demoqa.com/

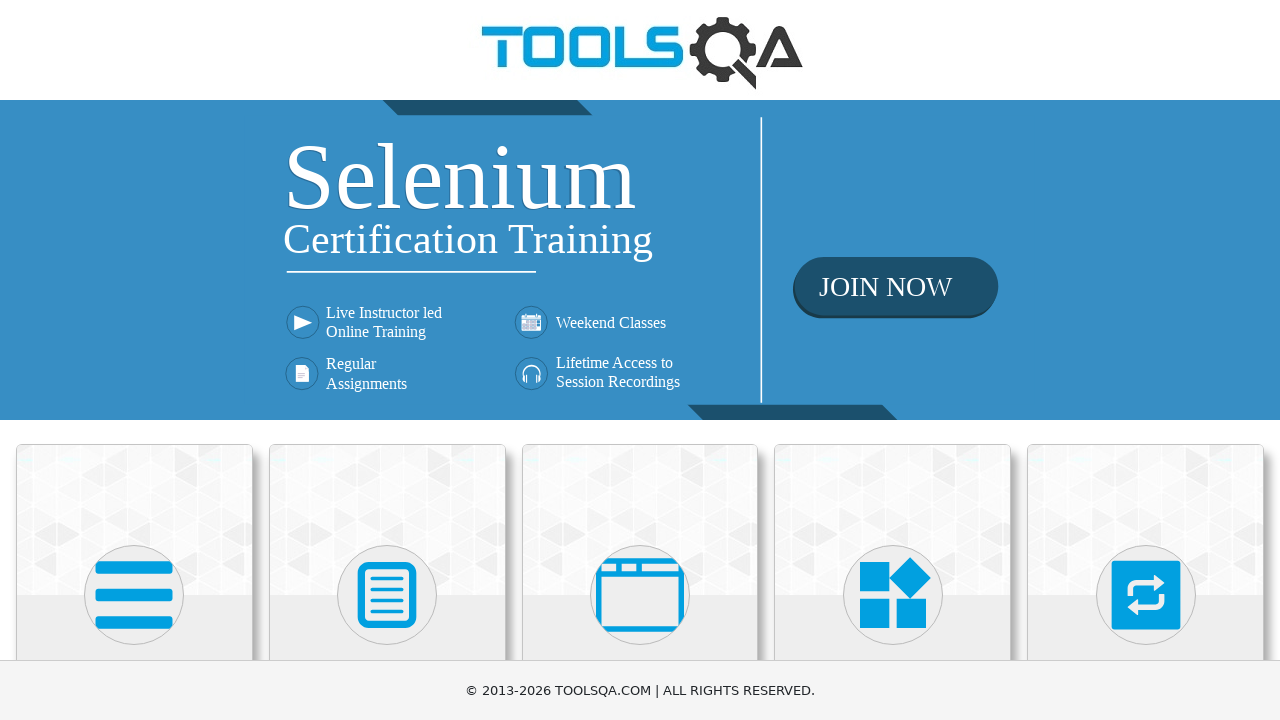

Clicked on Elements card from homepage at (134, 360) on xpath=//div[@class='card-body']
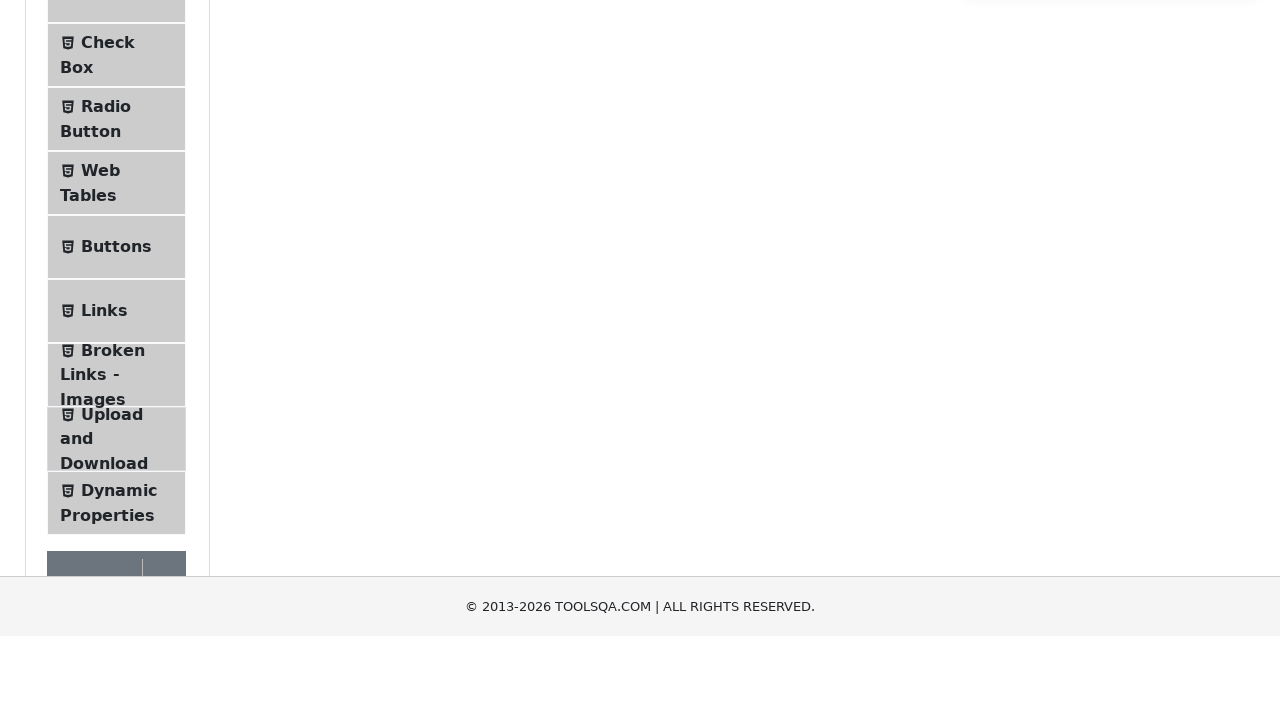

Clicked on Radio Button menu item at (116, 389) on #item-2
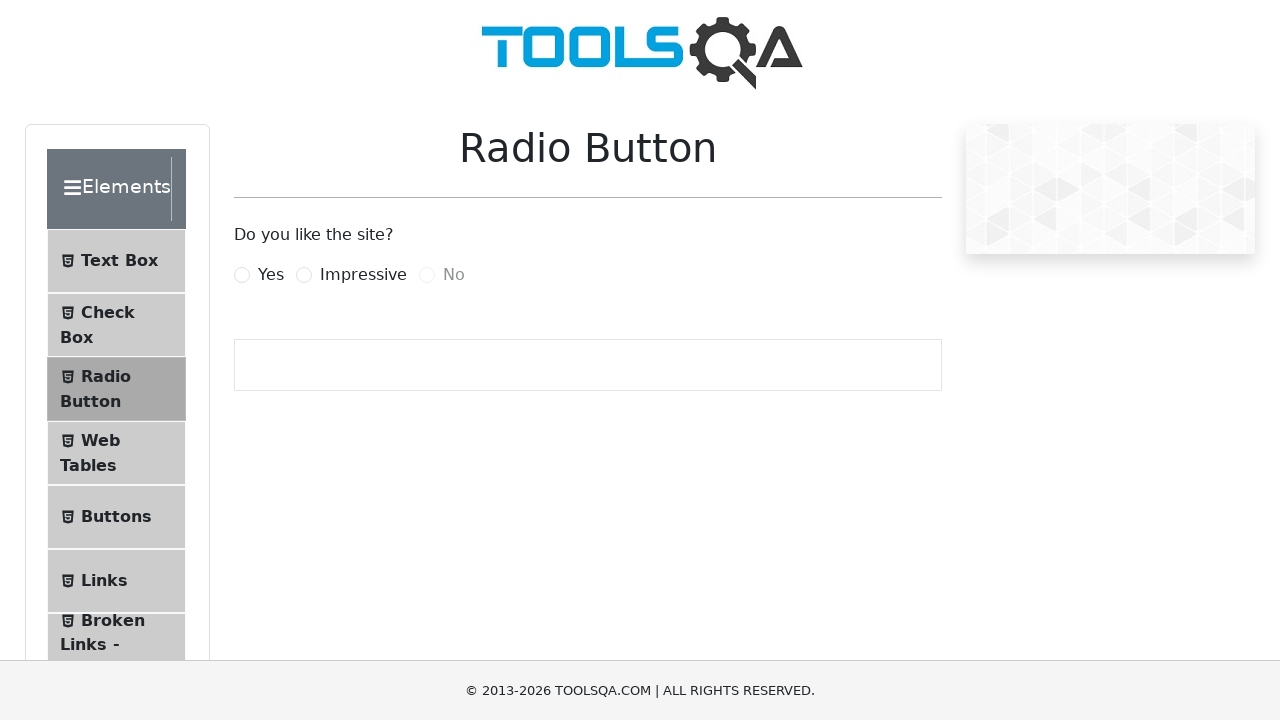

Clicked Yes radio button at (271, 275) on [for=yesRadio]
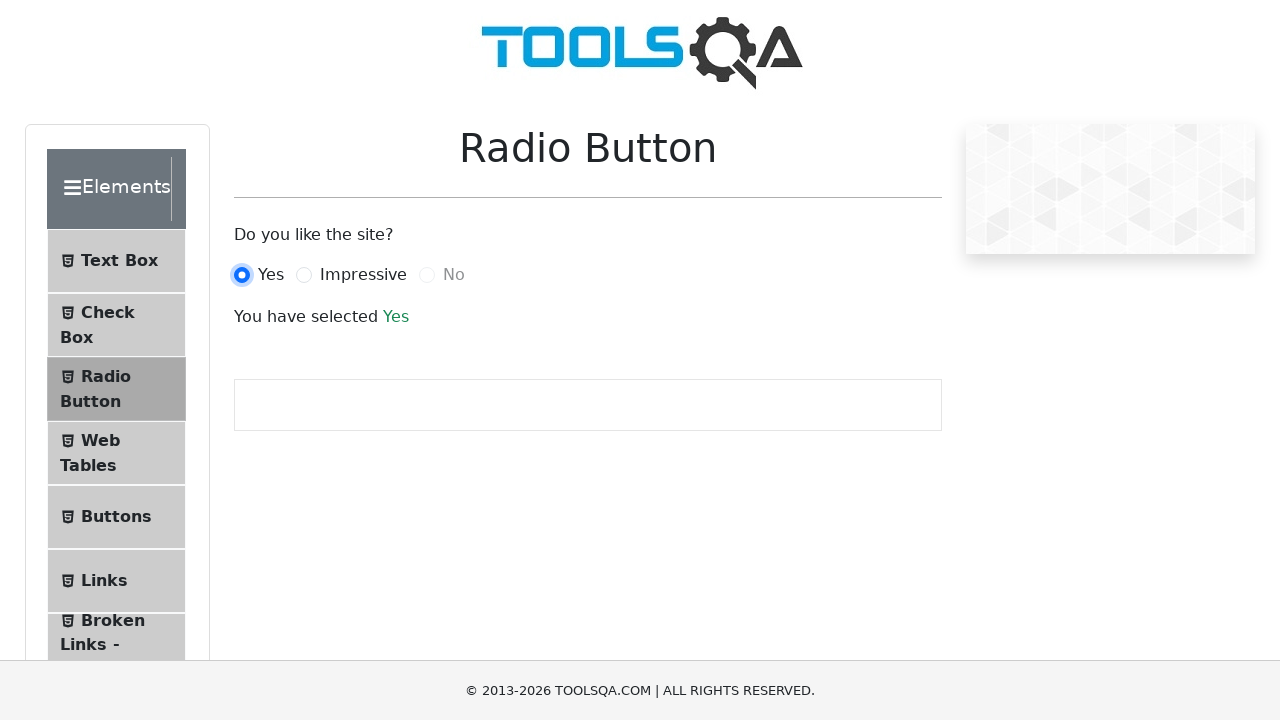

Verified Yes radio button is selected
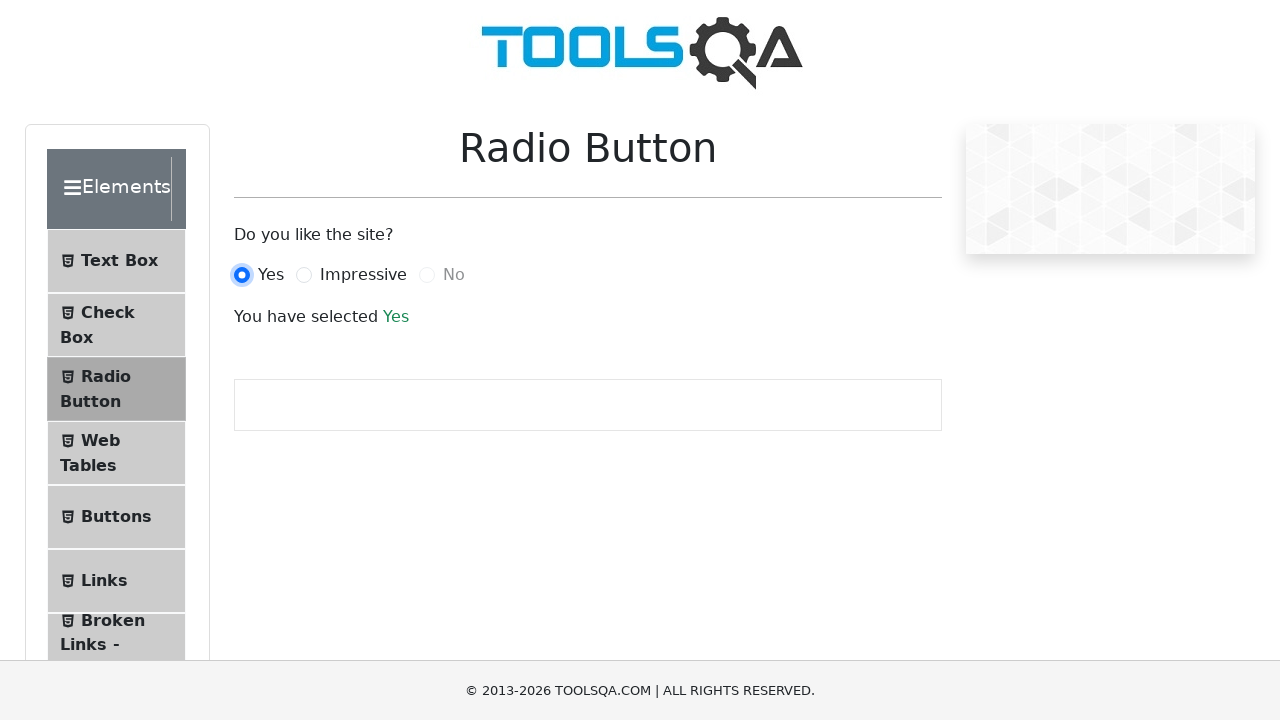

Clicked Impressive radio button at (363, 275) on [for=impressiveRadio]
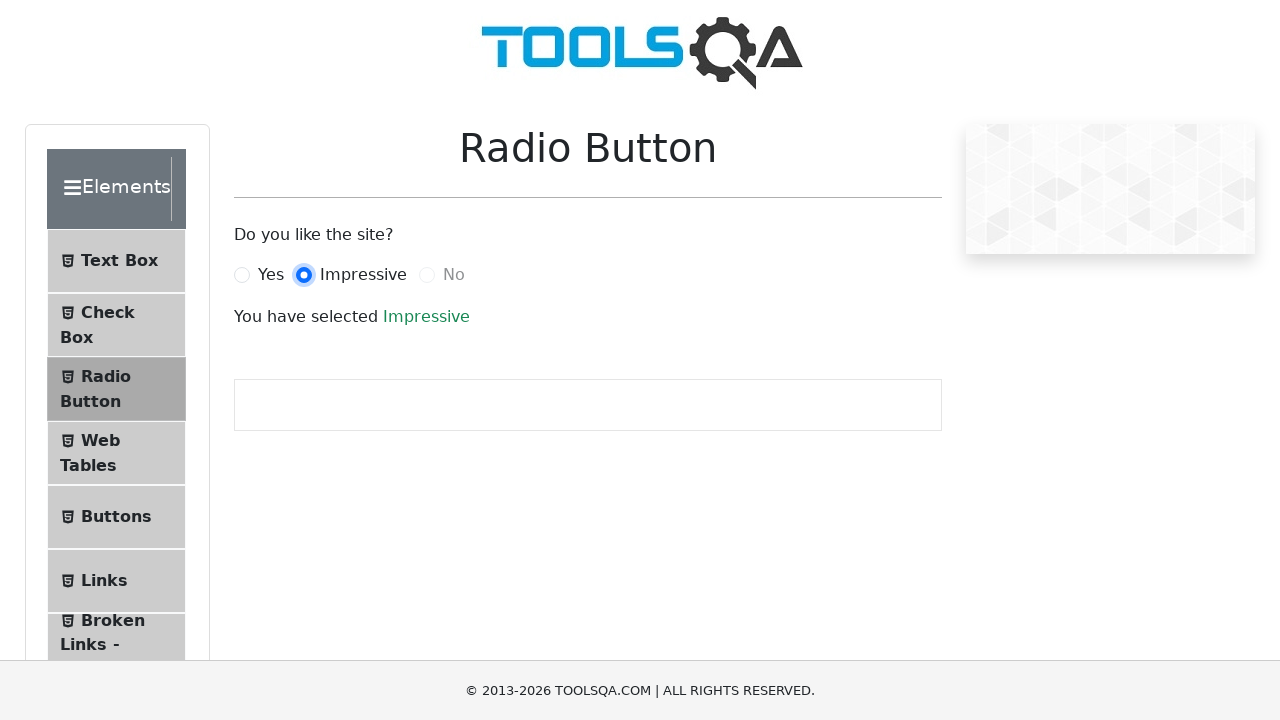

Verified Impressive radio button is selected
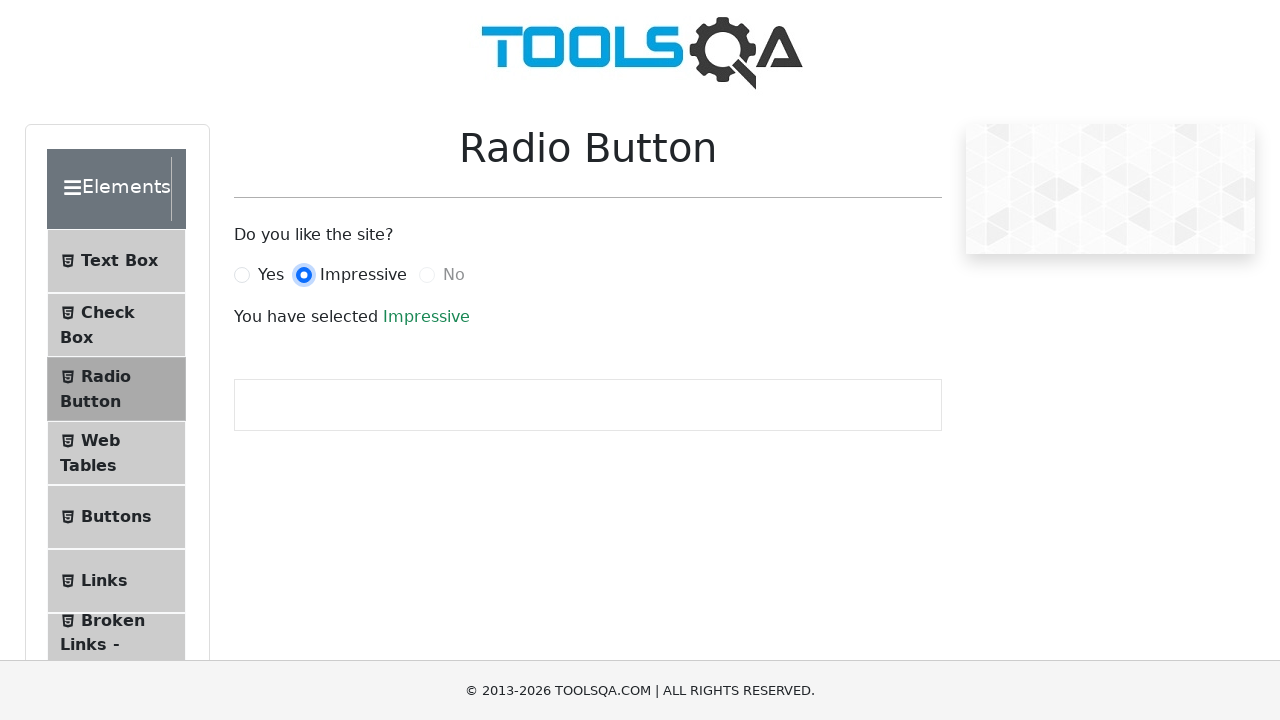

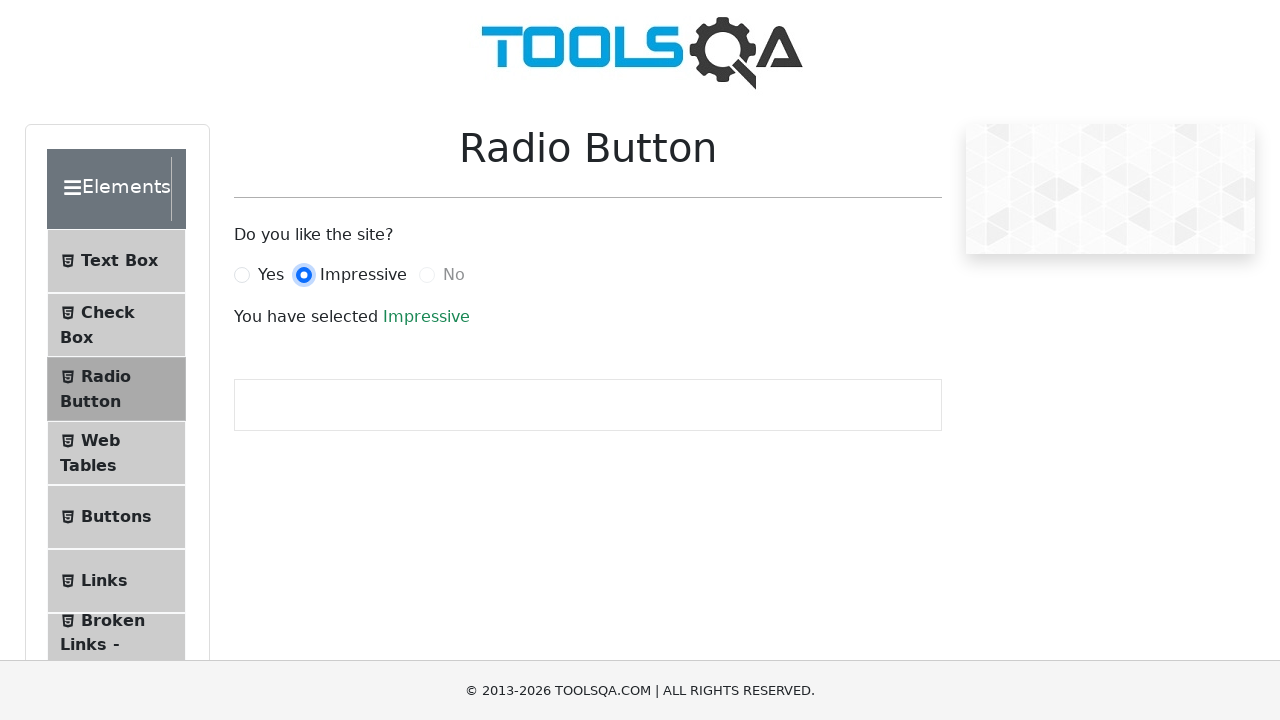